Tests a JavaScript prompt dialog by clicking the prompt button, entering a name into the prompt, and accepting it (alternate implementation).

Starting URL: https://bonigarcia.dev/selenium-webdriver-java/dialog-boxes.html

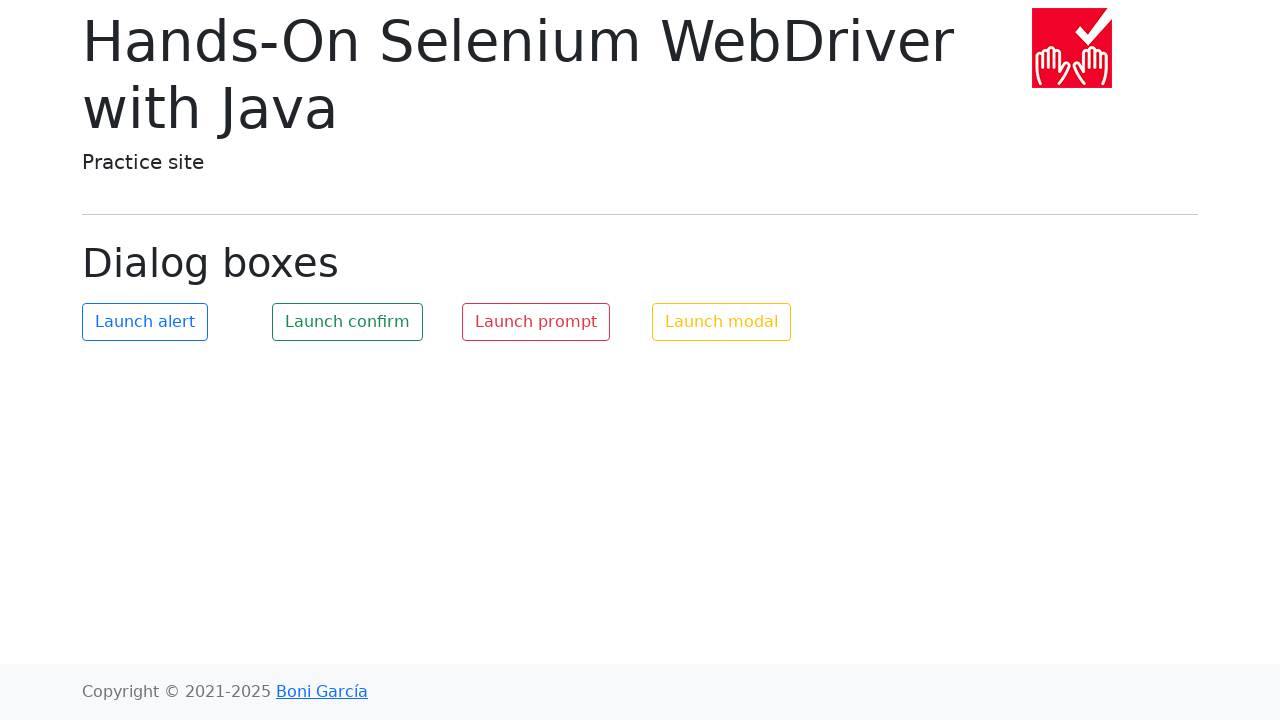

Set up dialog handler for prompt
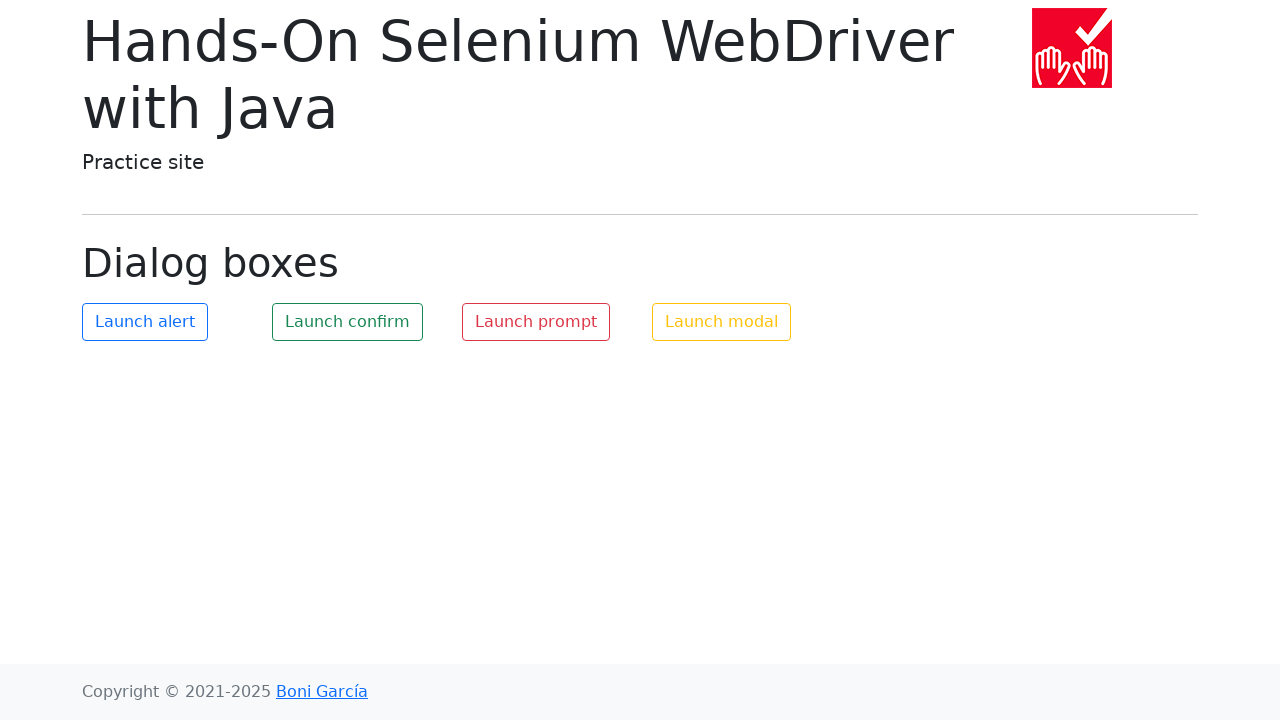

Clicked prompt button to trigger dialog at (536, 322) on #my-prompt
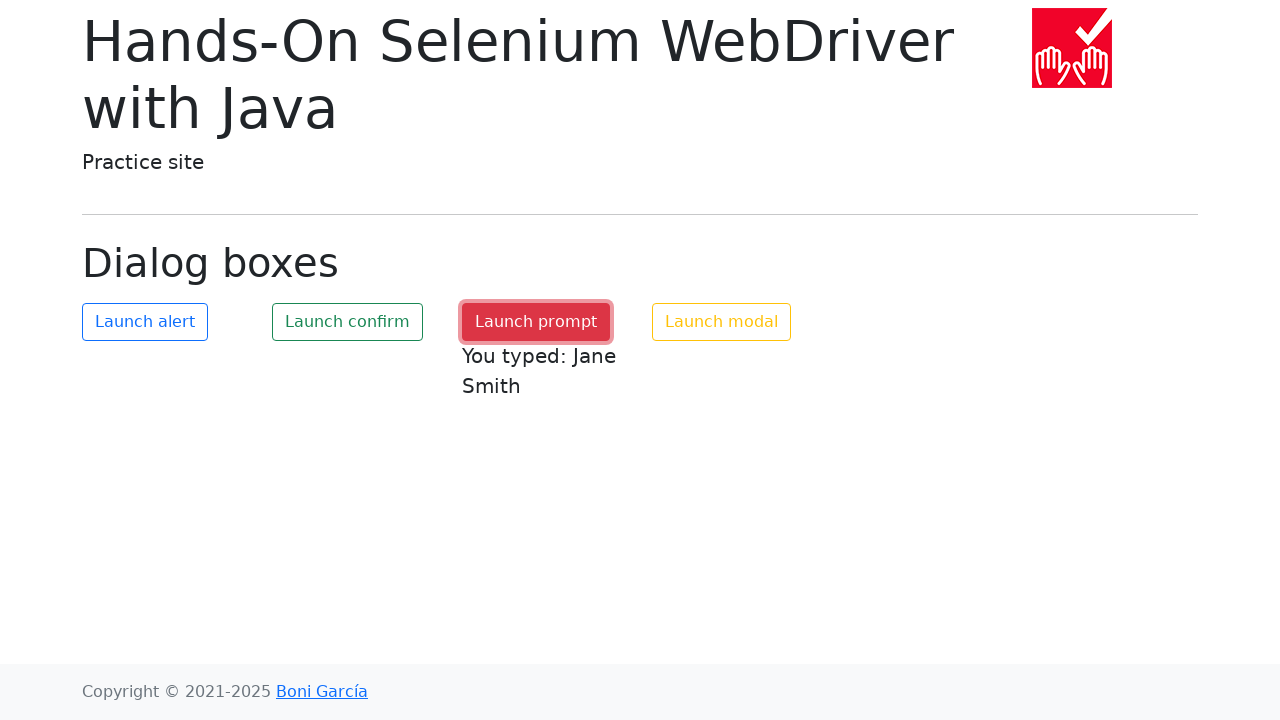

Waited 500ms for dialog to be handled and page to update
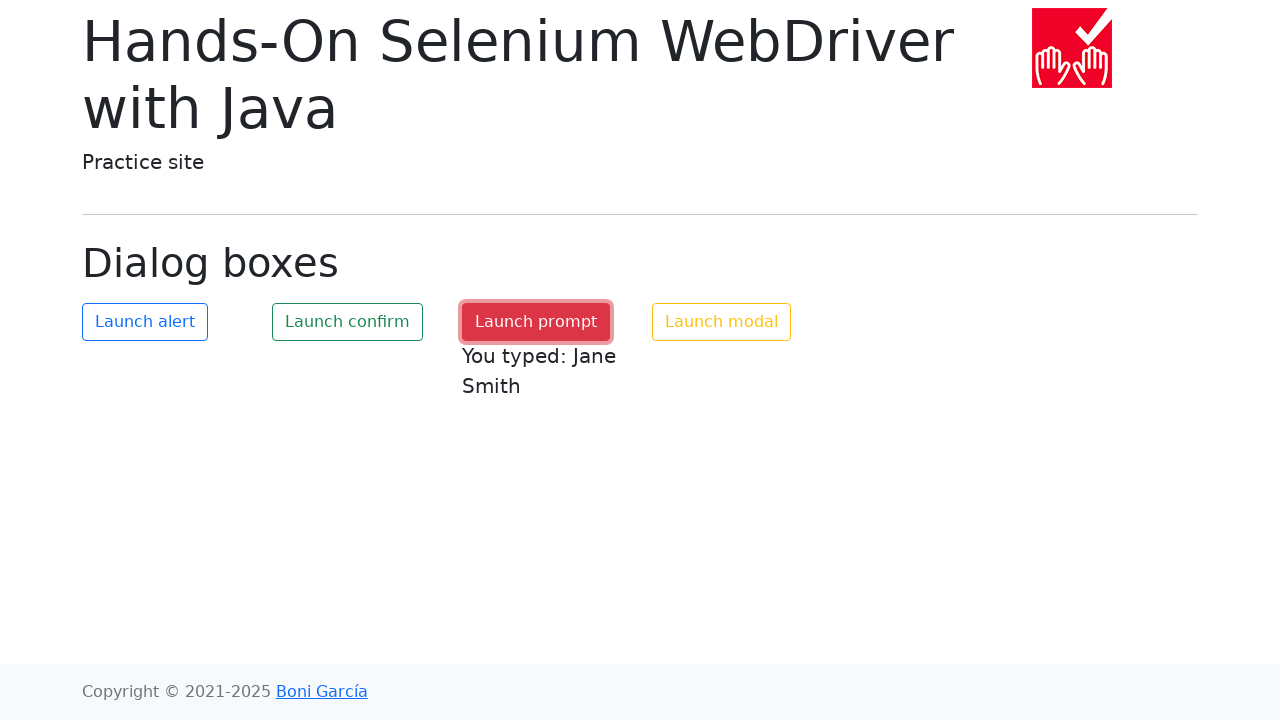

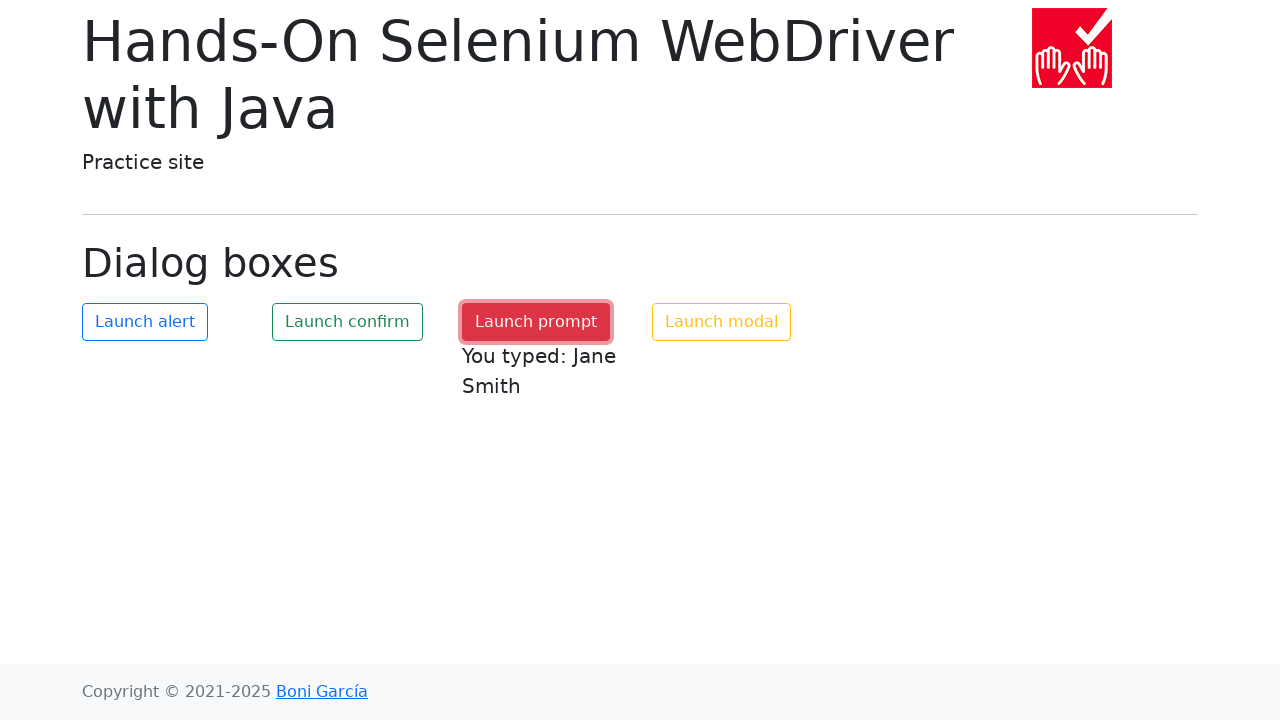